Navigates to an auto parts store page, sets it as default store if needed, then searches for a specific part number

Starting URL: https://shop.advanceautoparts.com/web/StoreLocatorDetailView?stAddressId=7750

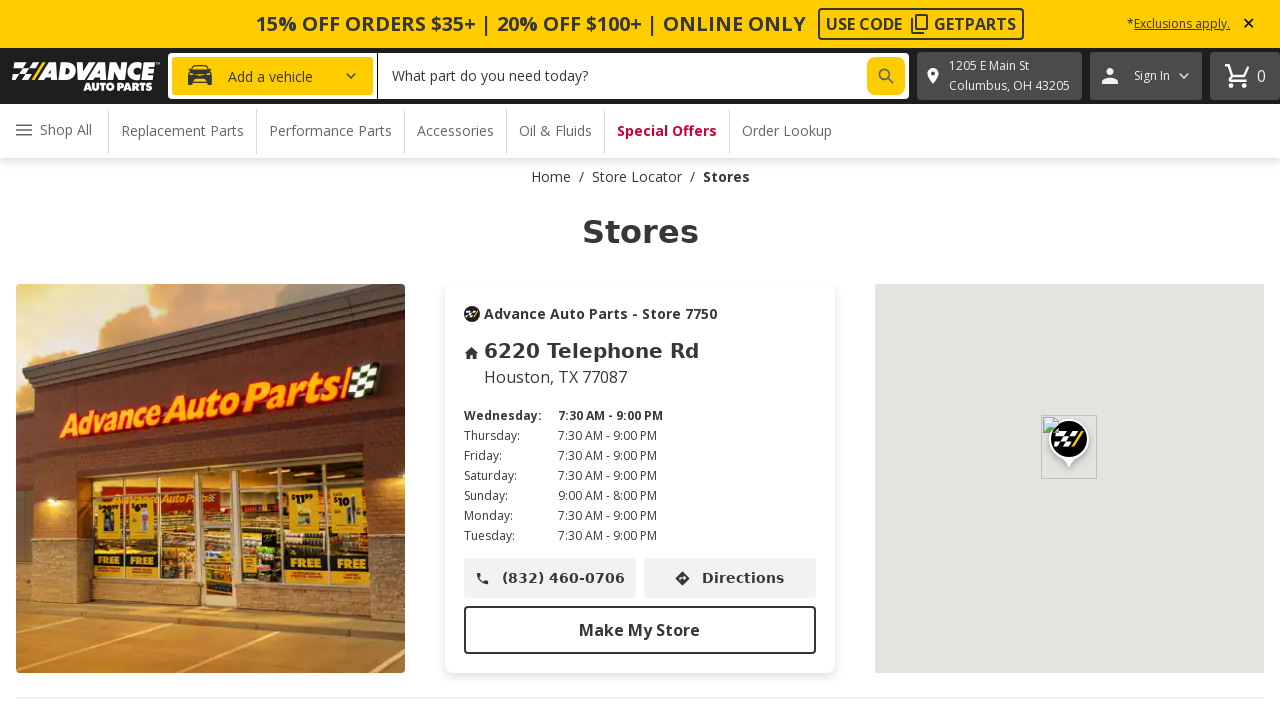

Queried for 'Make My Store' button
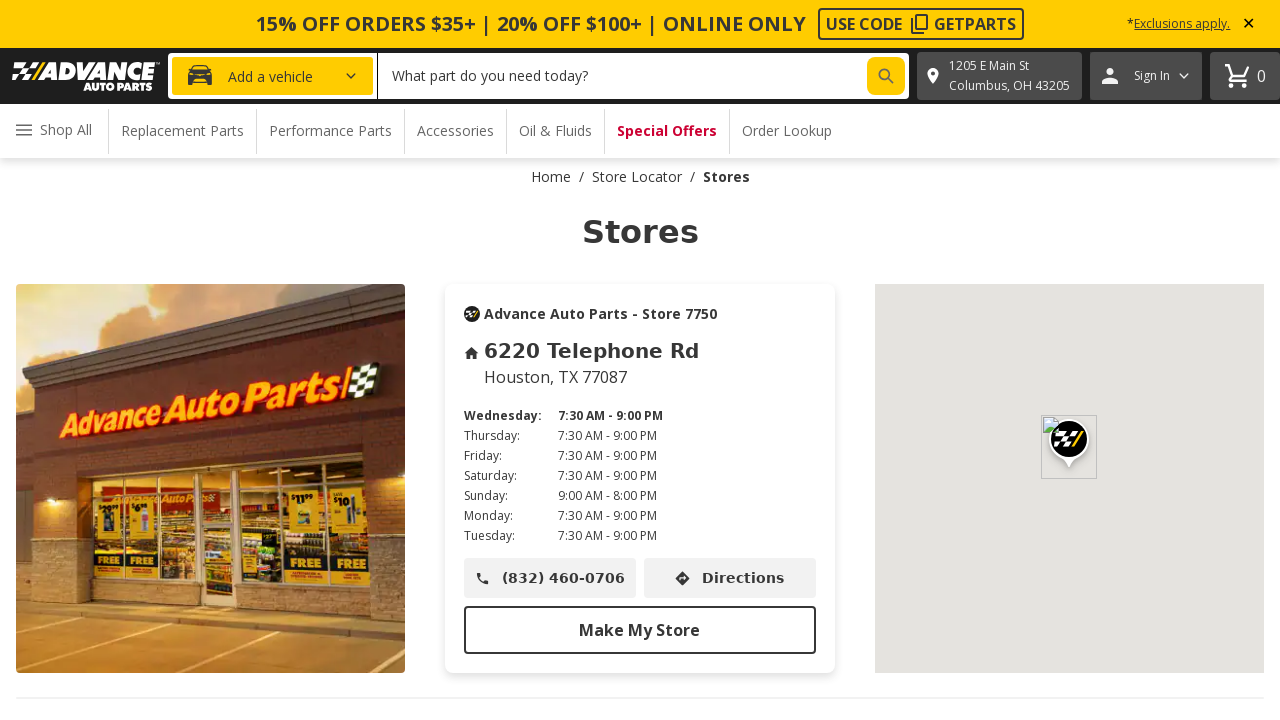

Retrieved class attribute from Make My Store button
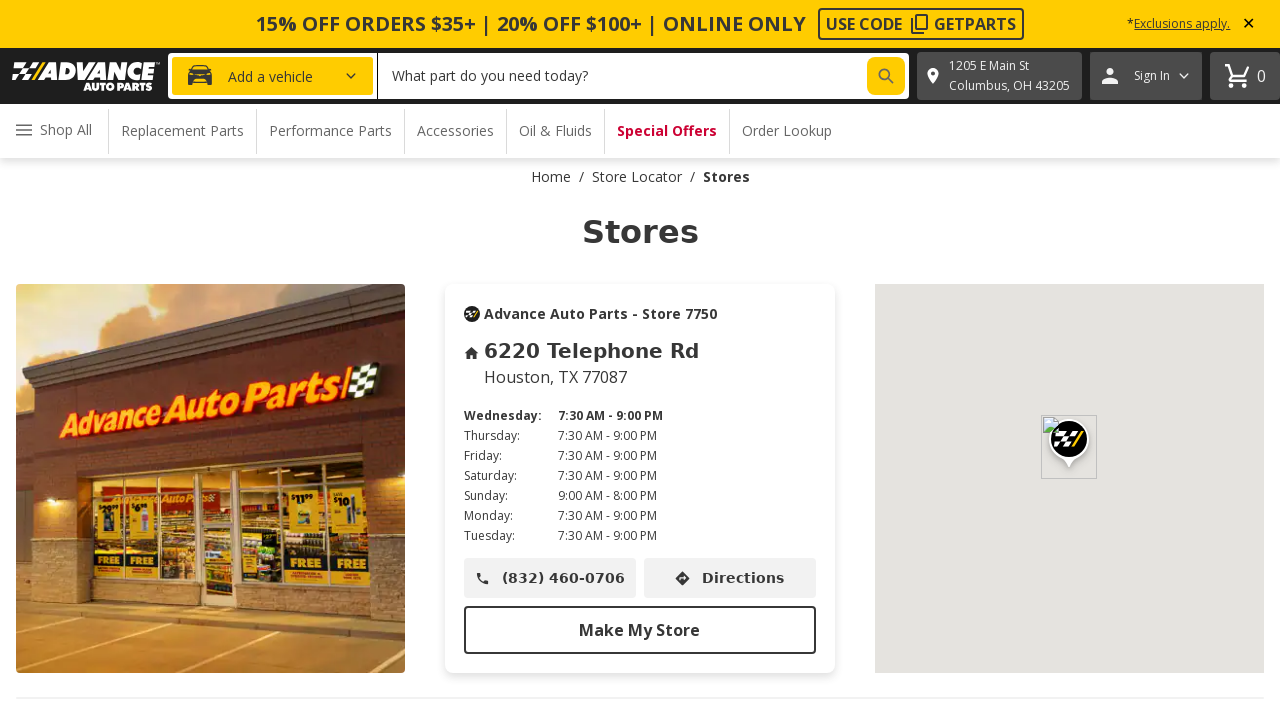

Retrieved aria-disabled attribute from Make My Store button
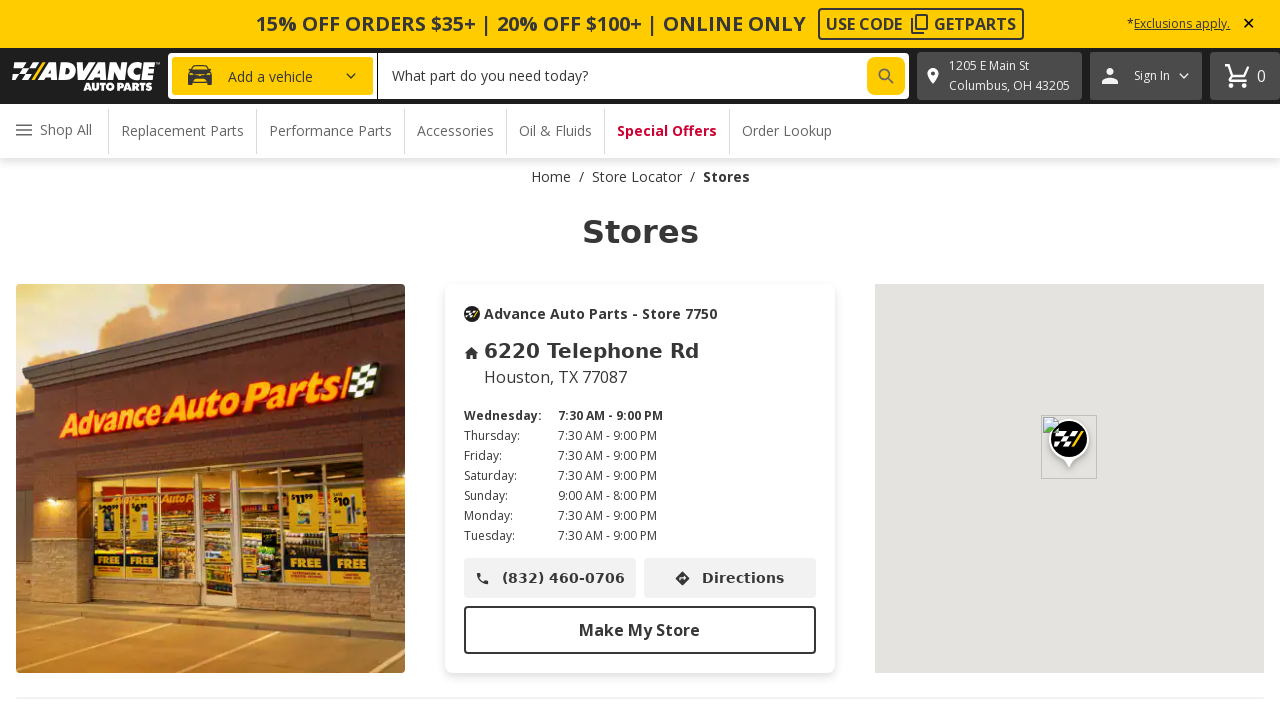

Store already set, skipped Make My Store button click
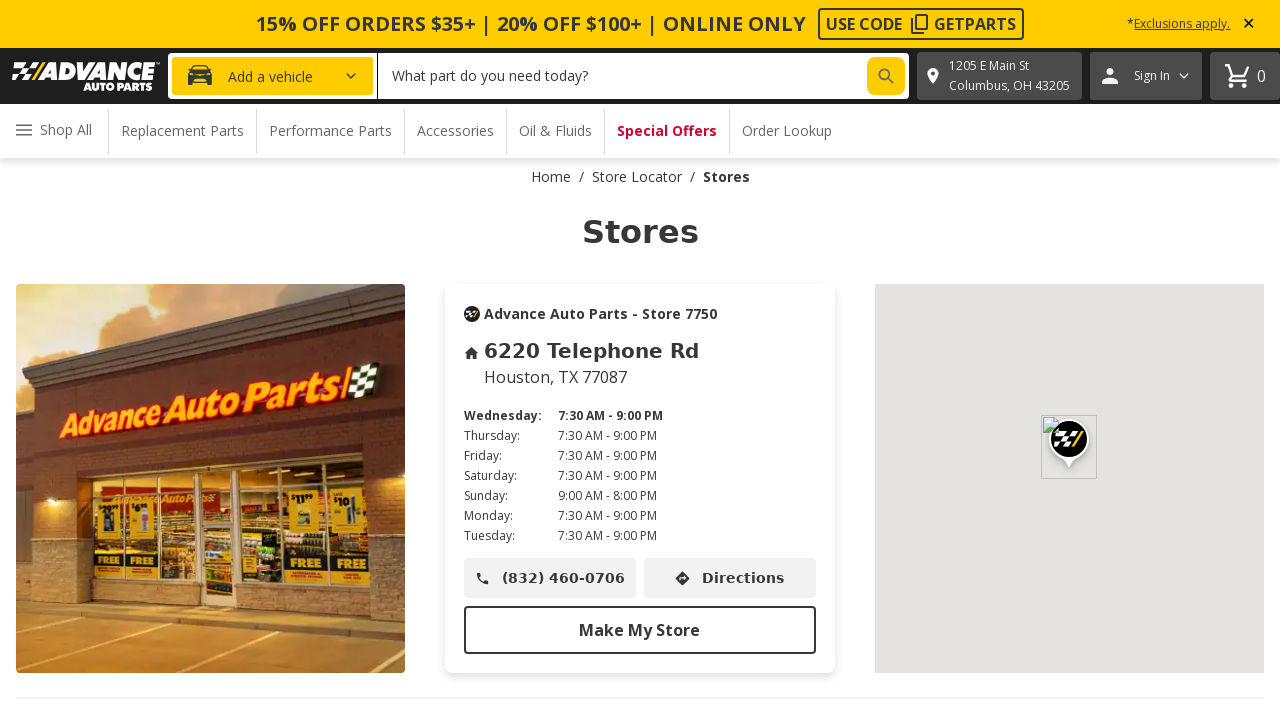

Filled search input with part number '49058' on #search-input
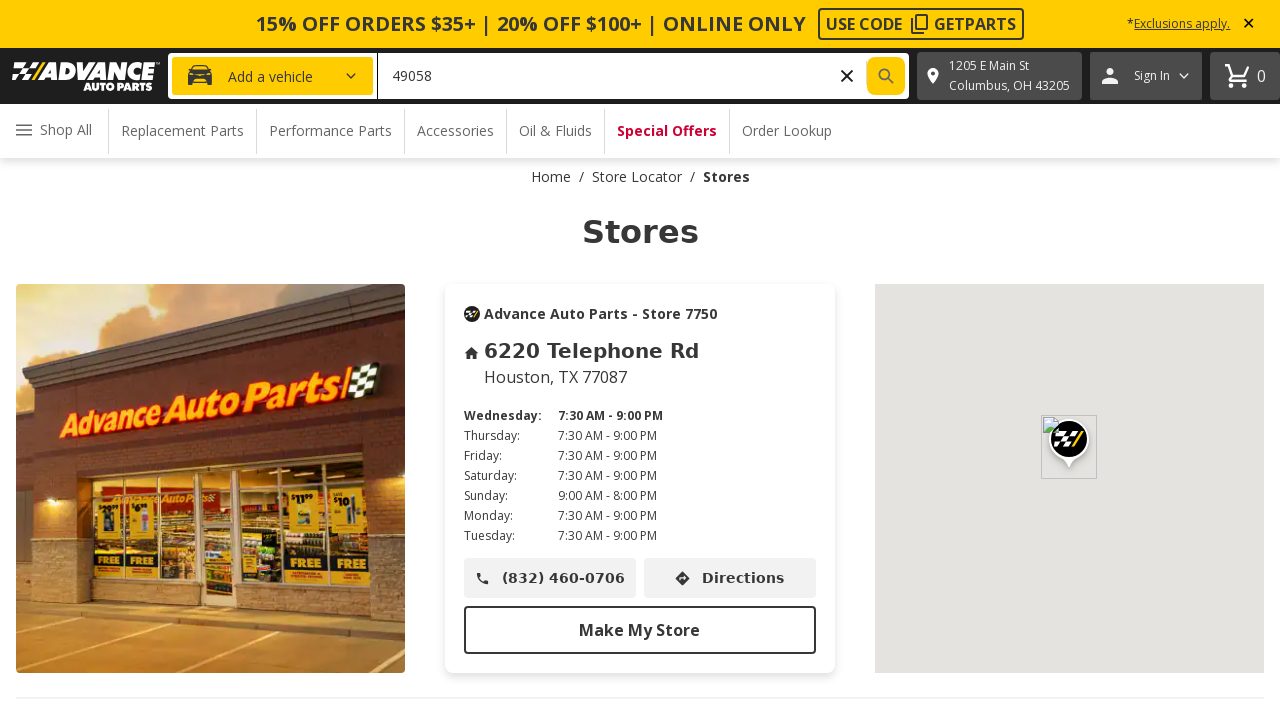

Pressed Enter to submit part number search
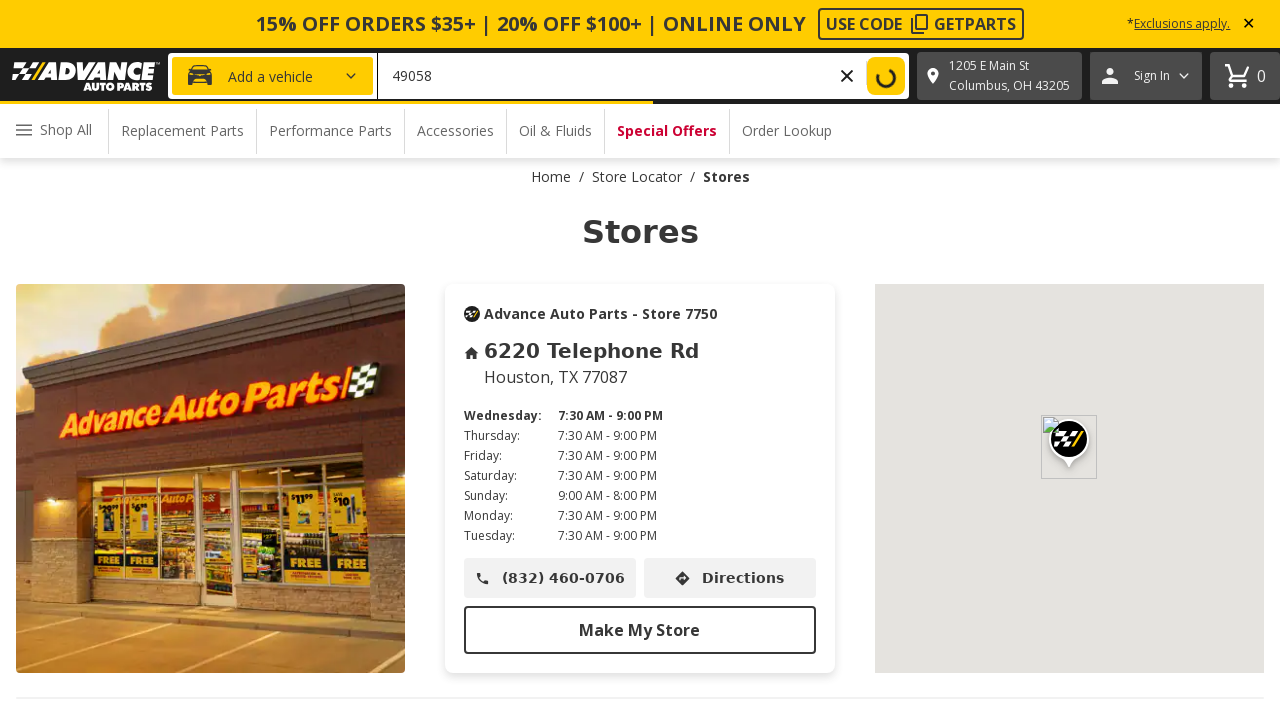

Waited 3 seconds for search results to load
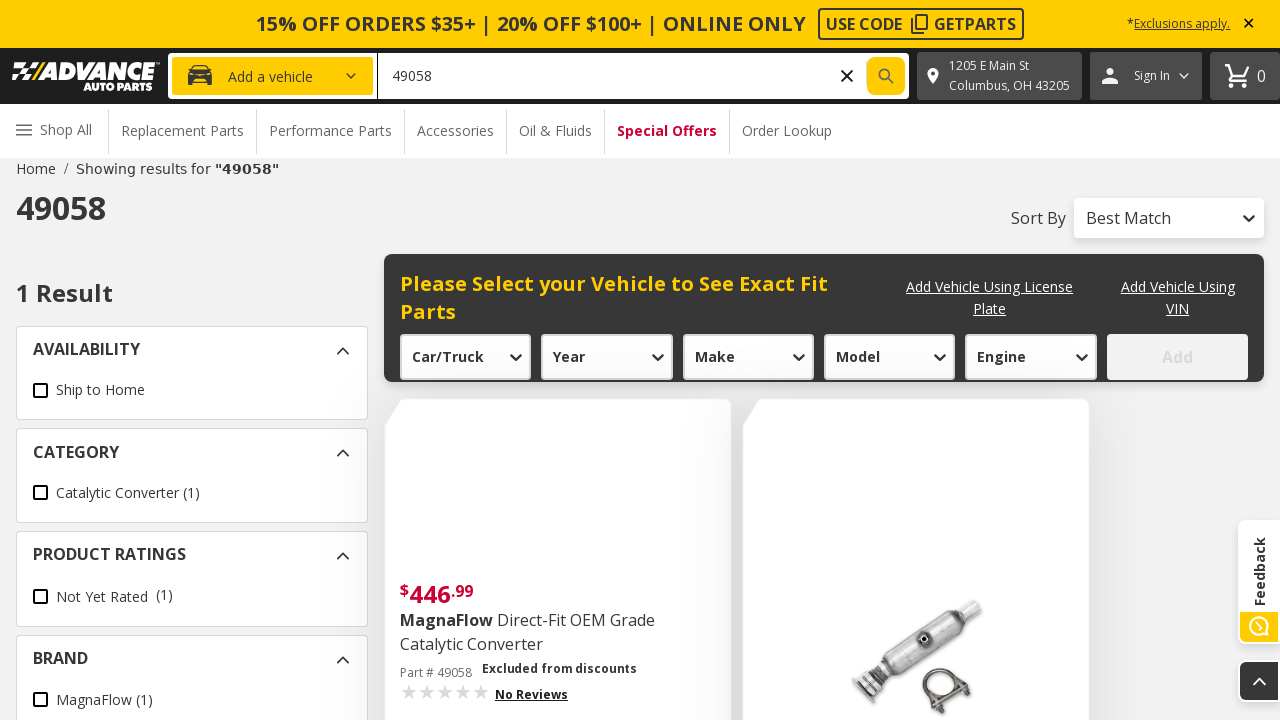

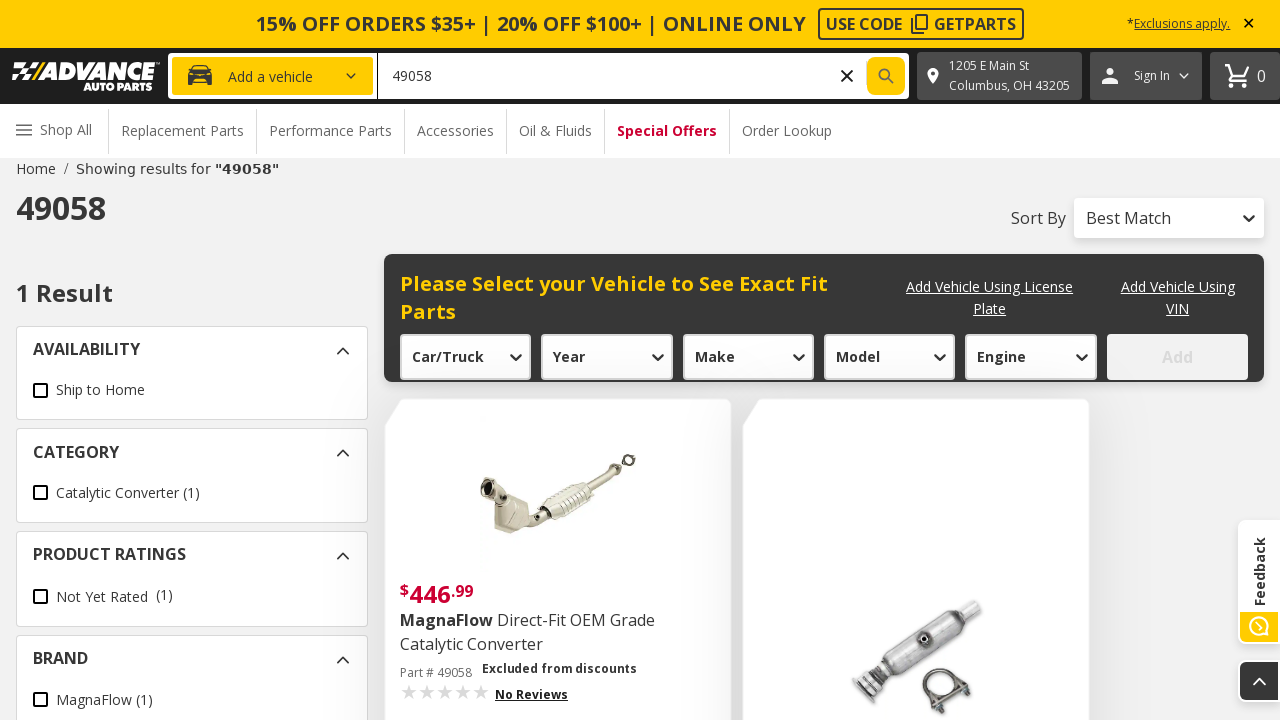